Tests the feedback form by entering name and age, submitting the form, and verifying the submitted values appear in the feedback

Starting URL: https://kristinek.github.io/site/tasks/provide_feedback

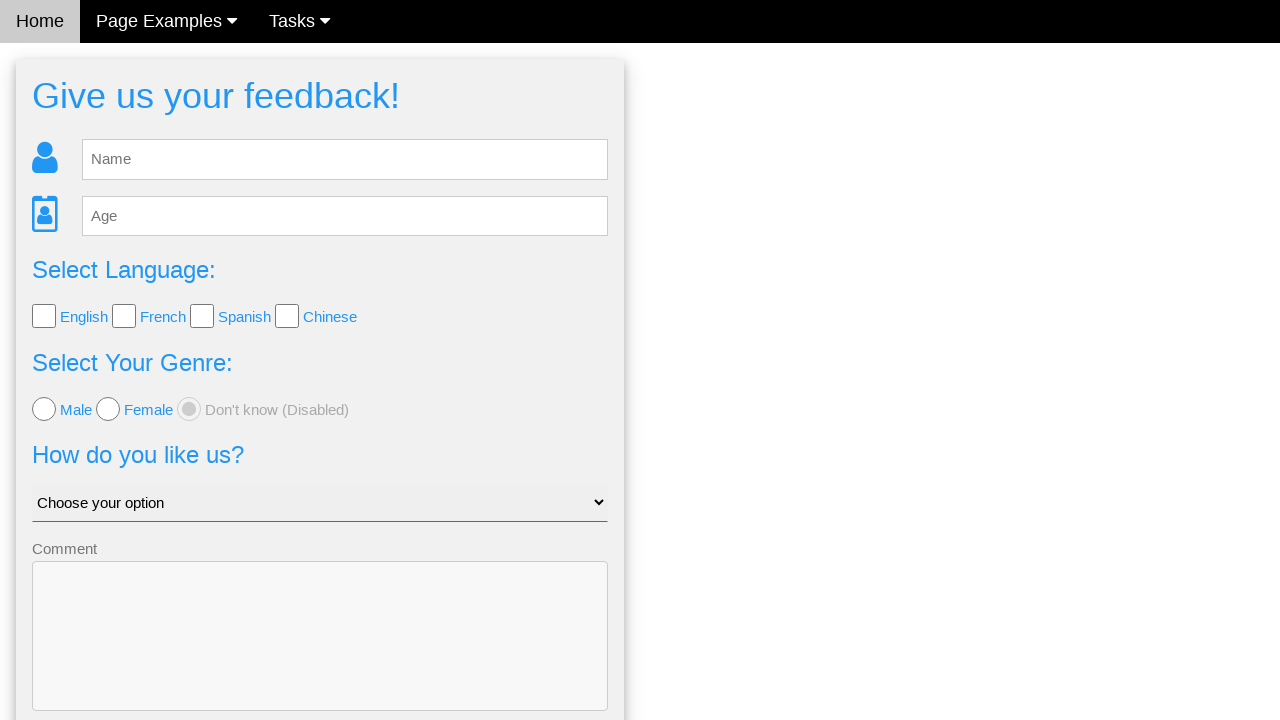

Cleared the feedback name field on #fb_name
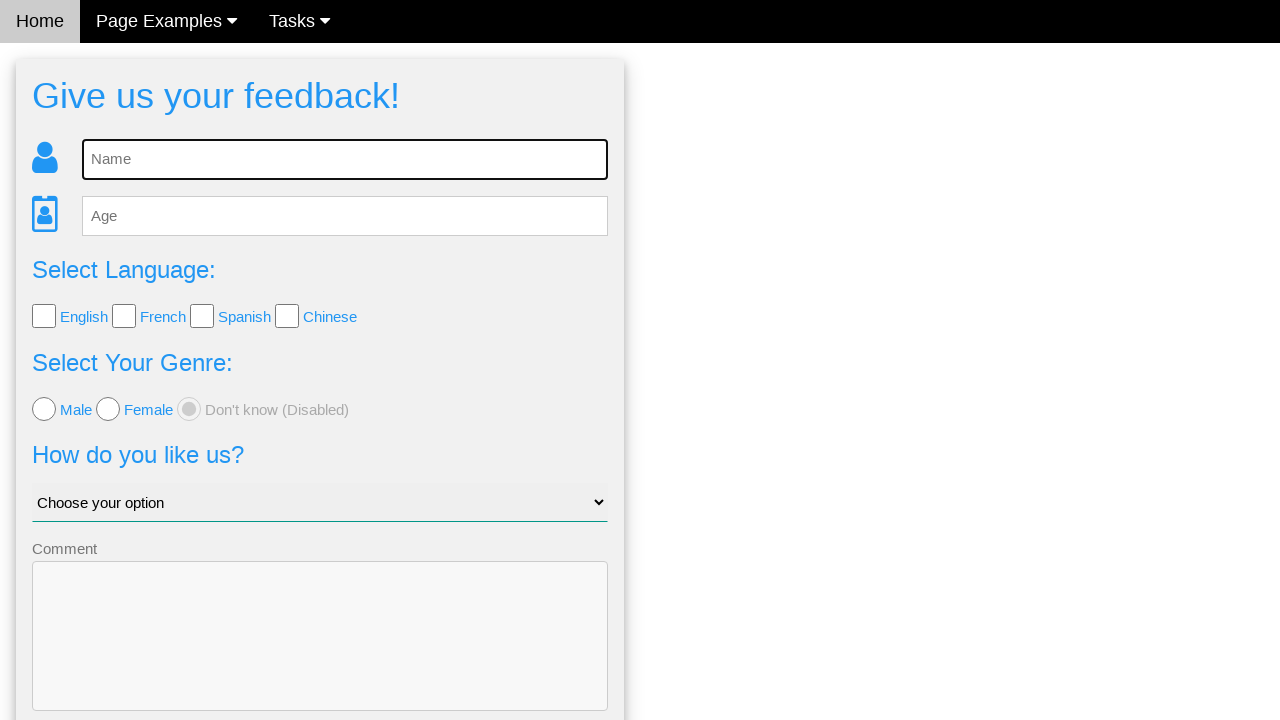

Entered 'John Smith' in the feedback name field on #fb_name
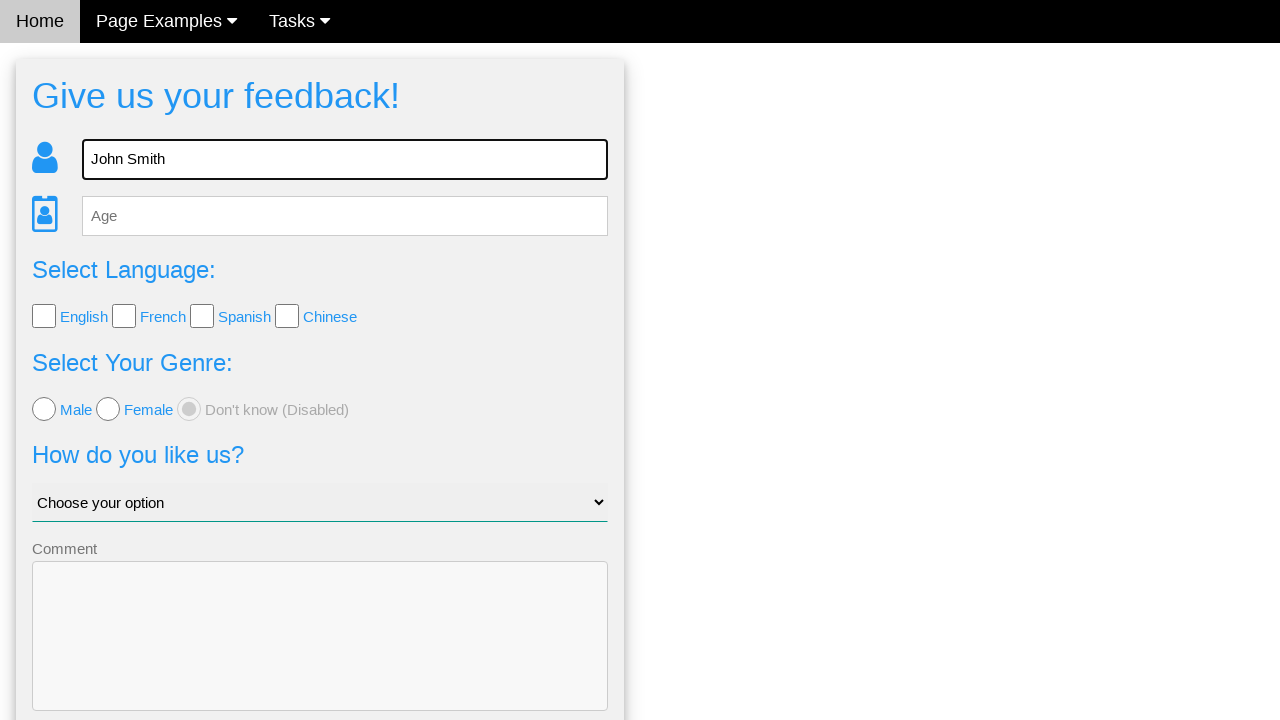

Entered '28' in the feedback age field on #fb_age
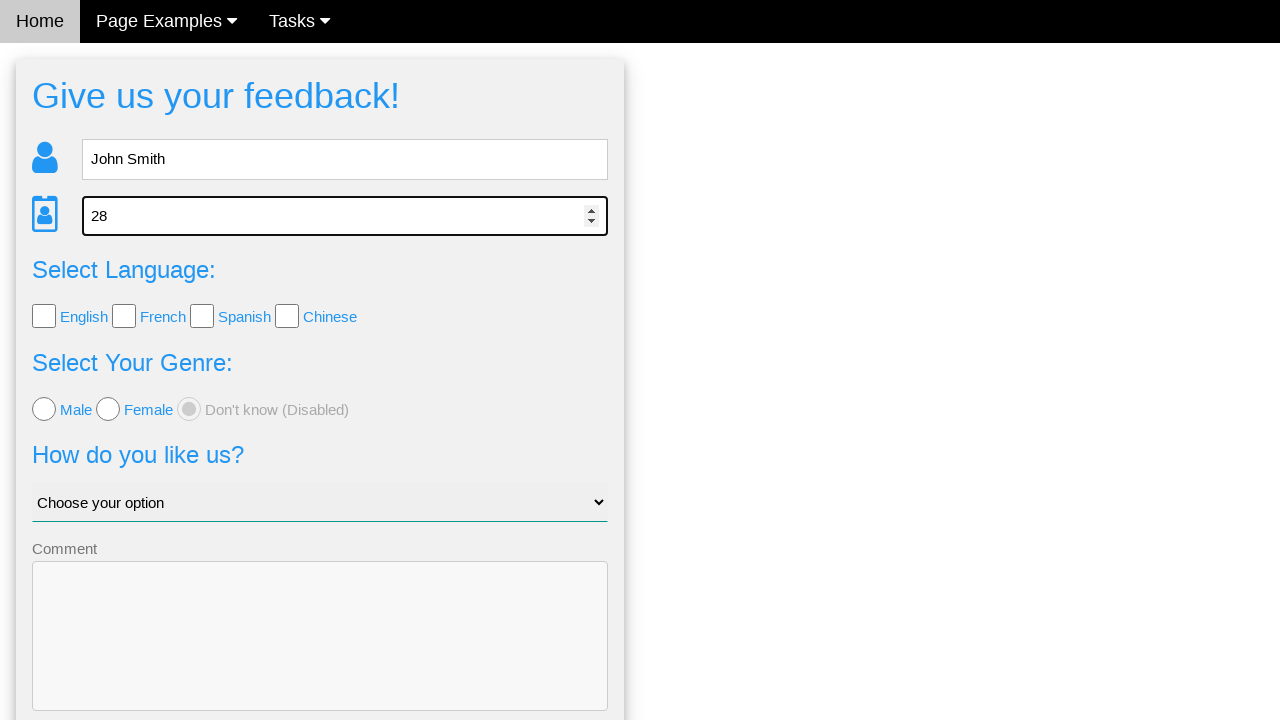

Clicked the Send button to submit feedback form at (320, 656) on .w3-btn-block
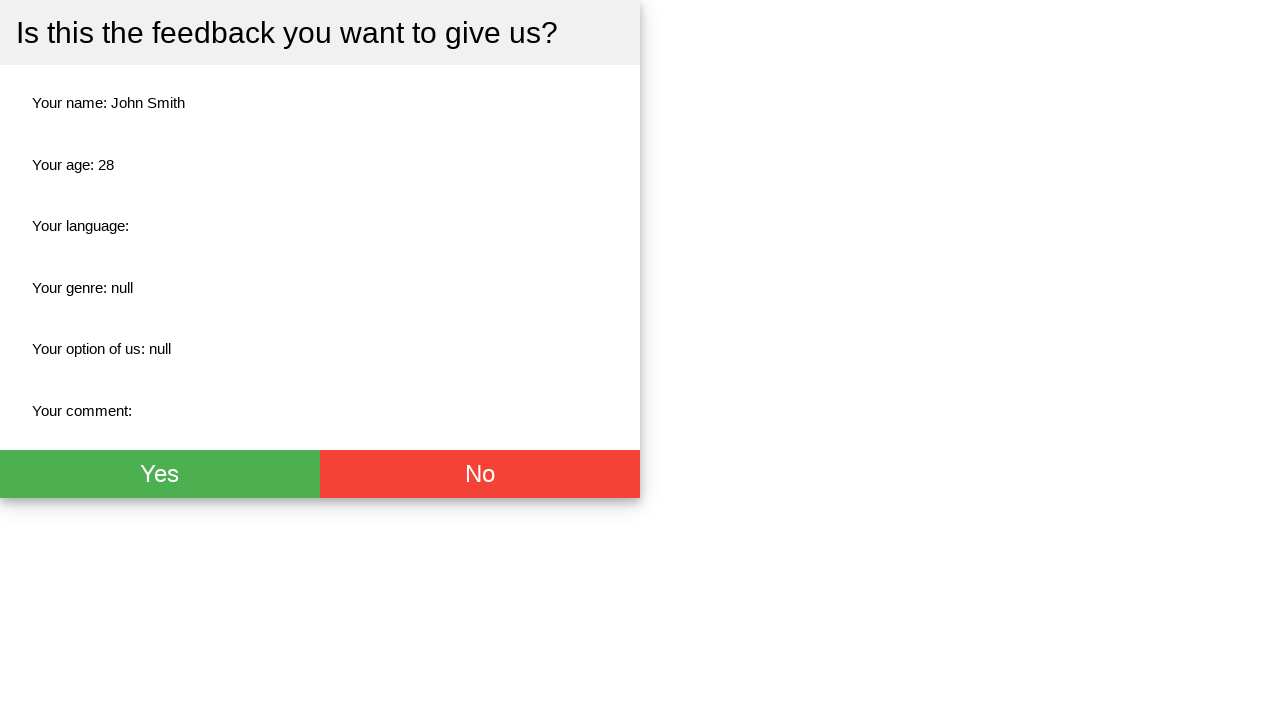

Waited for feedback name element to load
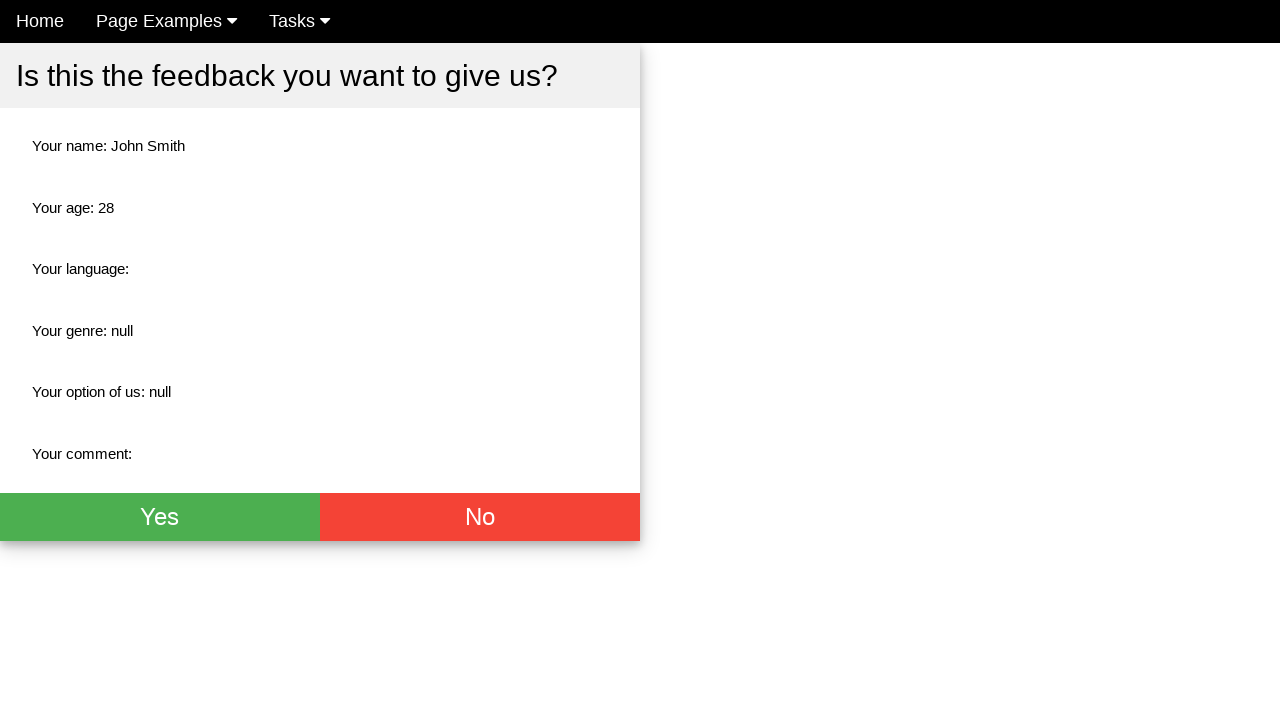

Verified that submitted name 'John Smith' appears in feedback
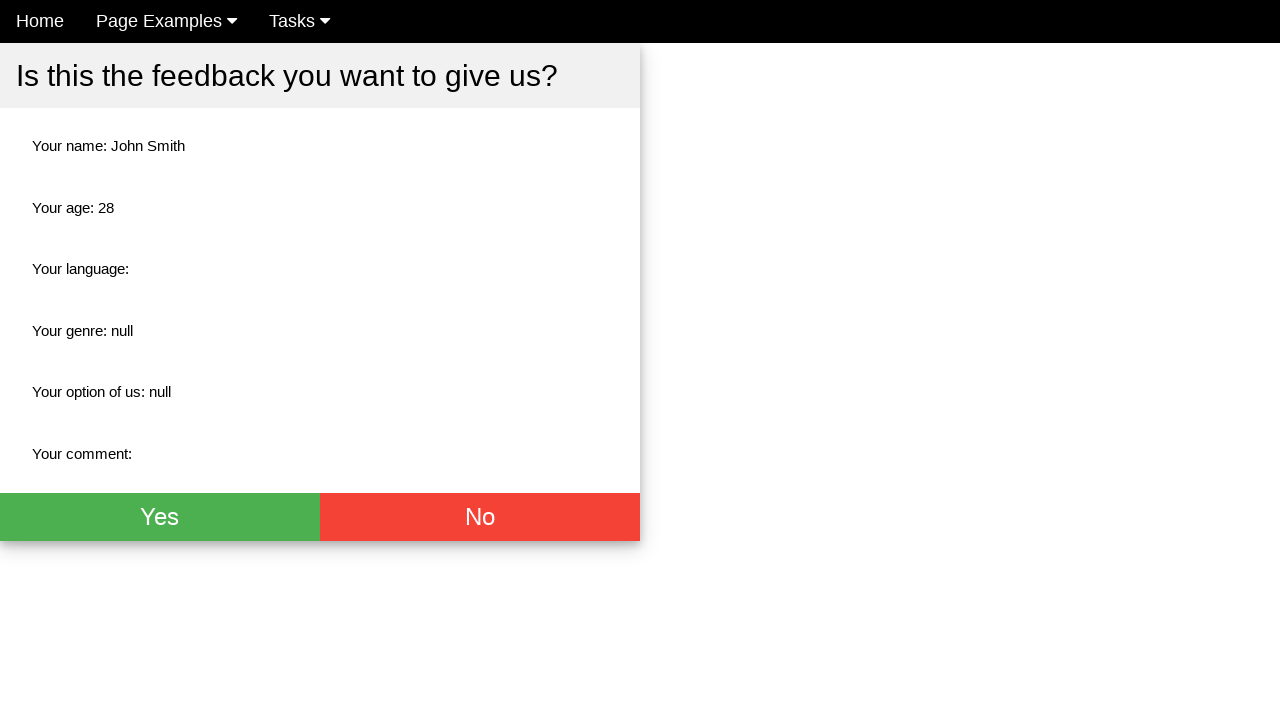

Verified that submitted age '28' appears in feedback
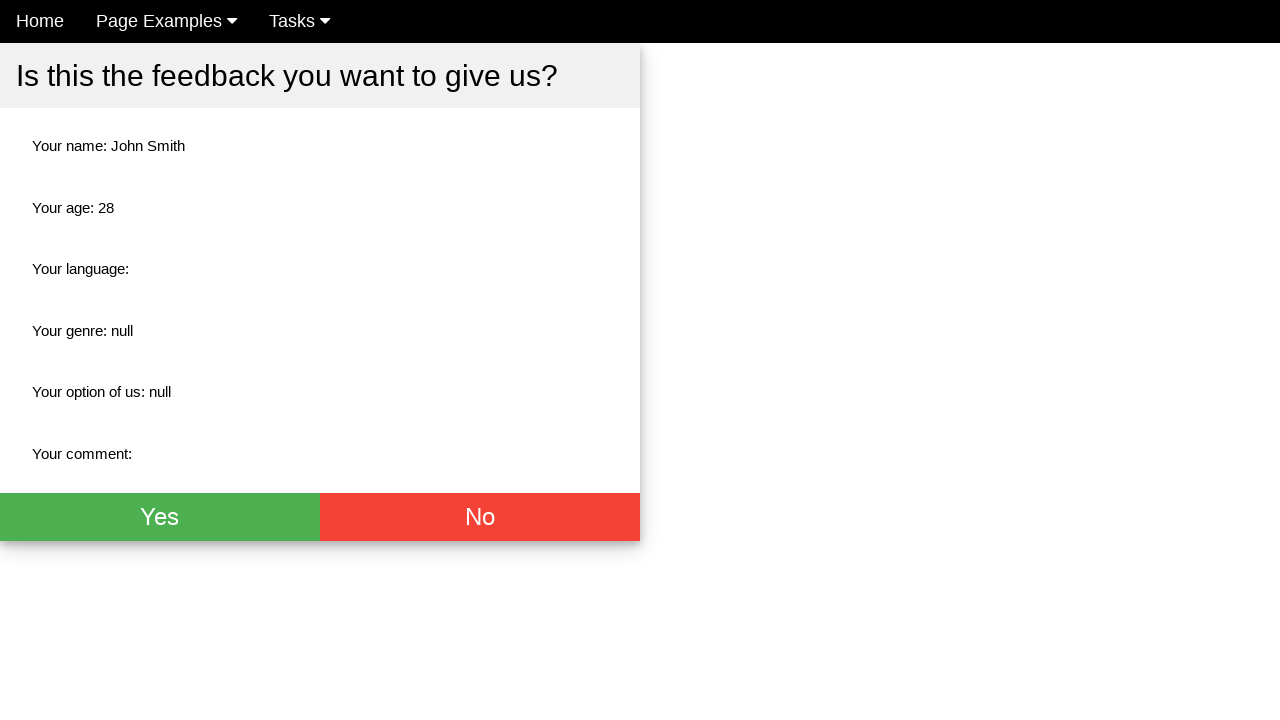

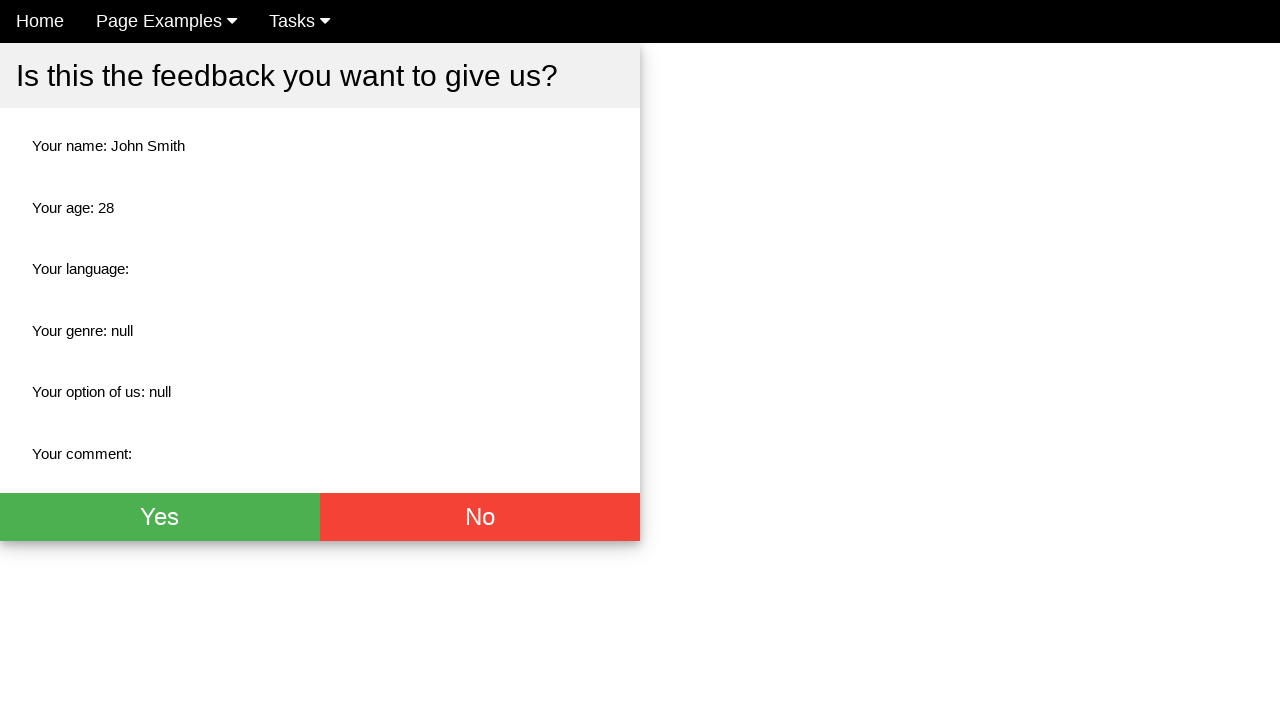